Tests student registration form submission with a short phone number (9 digits instead of required 10) to verify form validation behavior.

Starting URL: https://demoqa.com/automation-practice-form

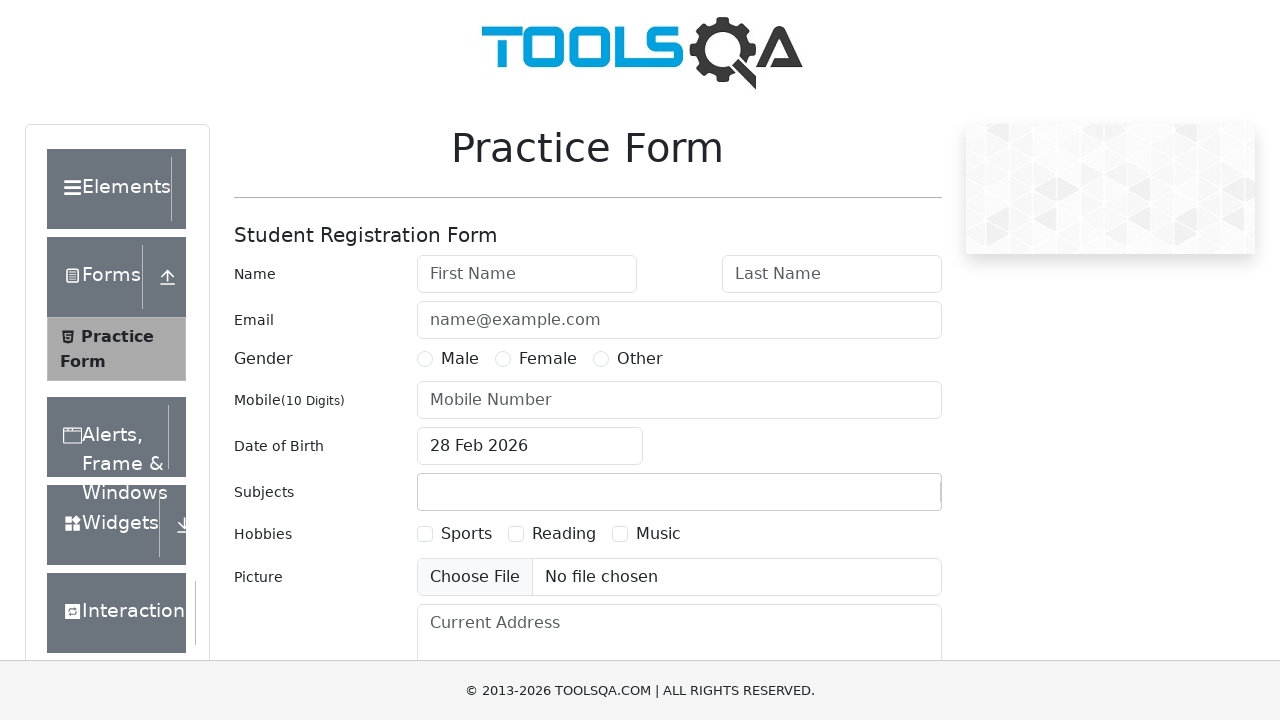

Form page loaded and practice form wrapper is visible
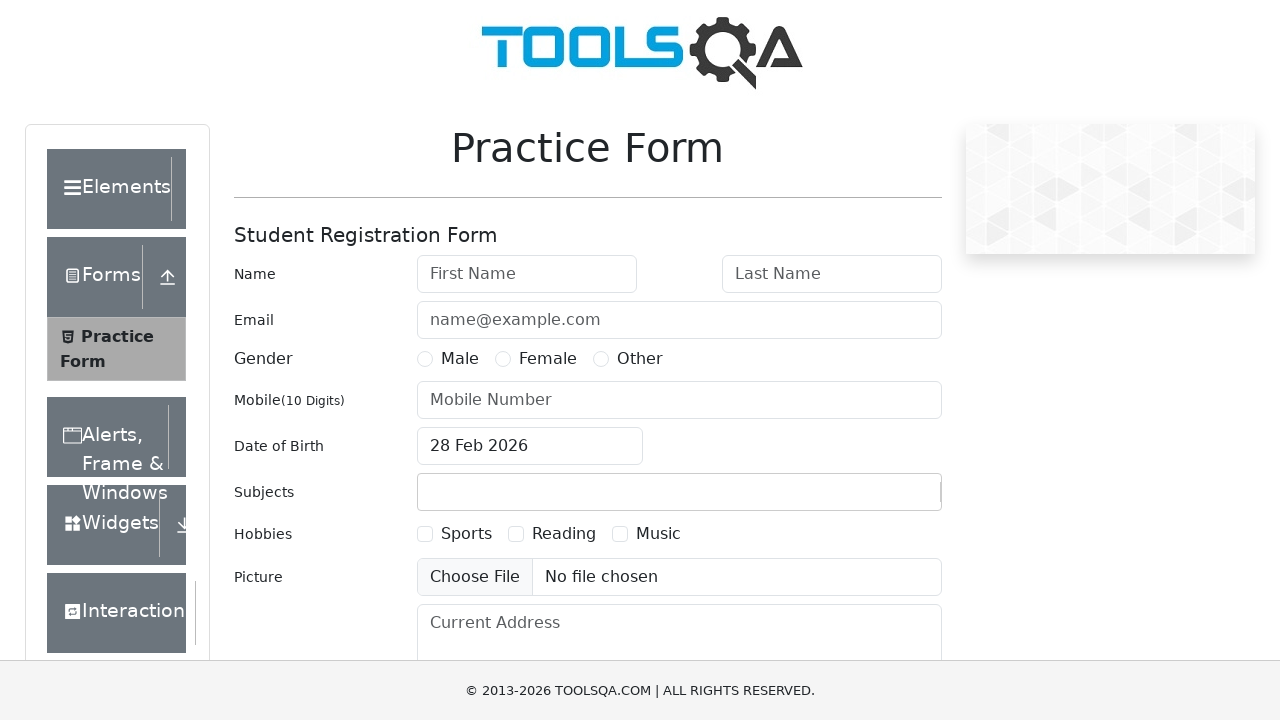

Filled first name field with 'Michael' on #firstName
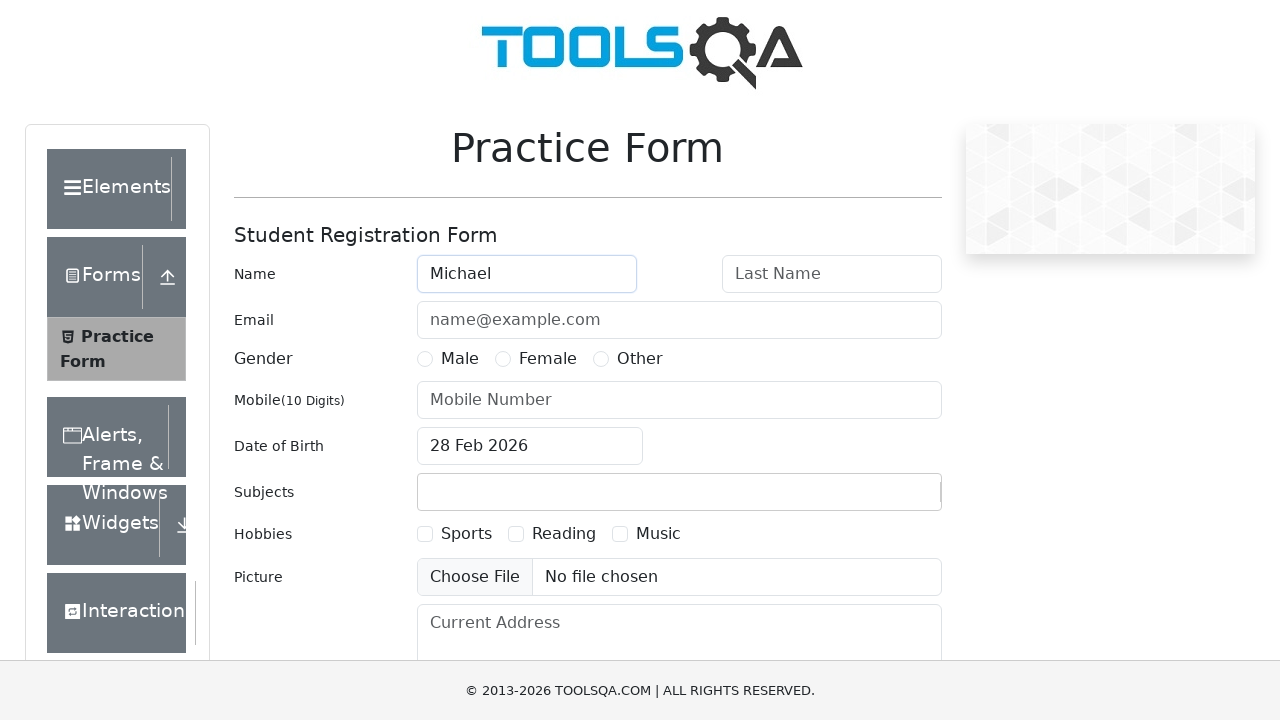

Filled last name field with 'Thompson' on #lastName
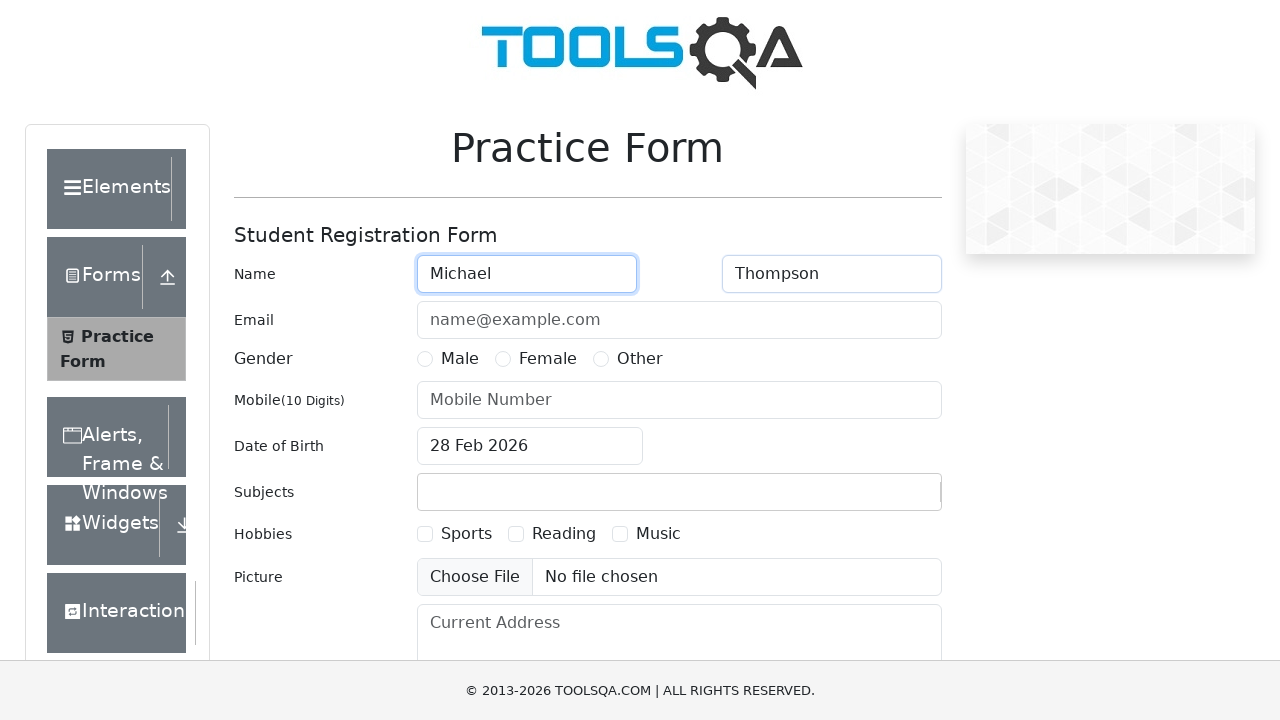

Filled email field with 'mike87@gmail.com' on #userEmail
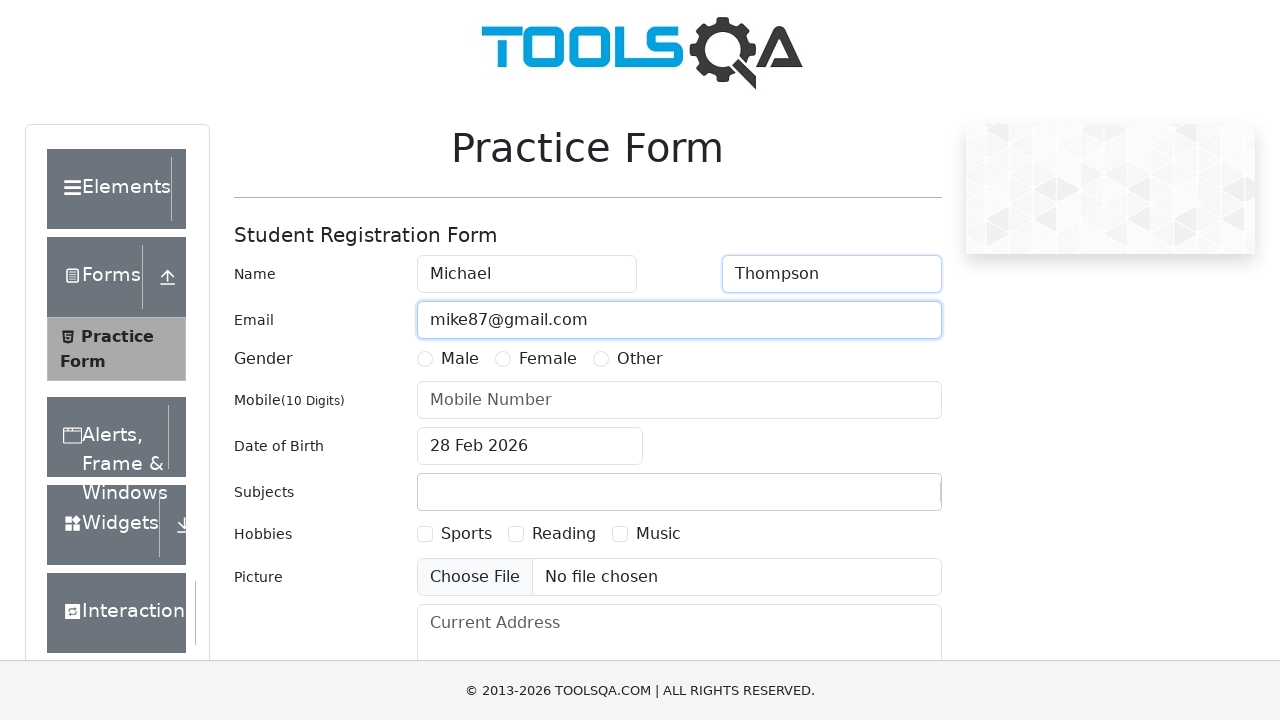

Selected 'Female' for gender at (548, 359) on #genterWrapper >> text=Female
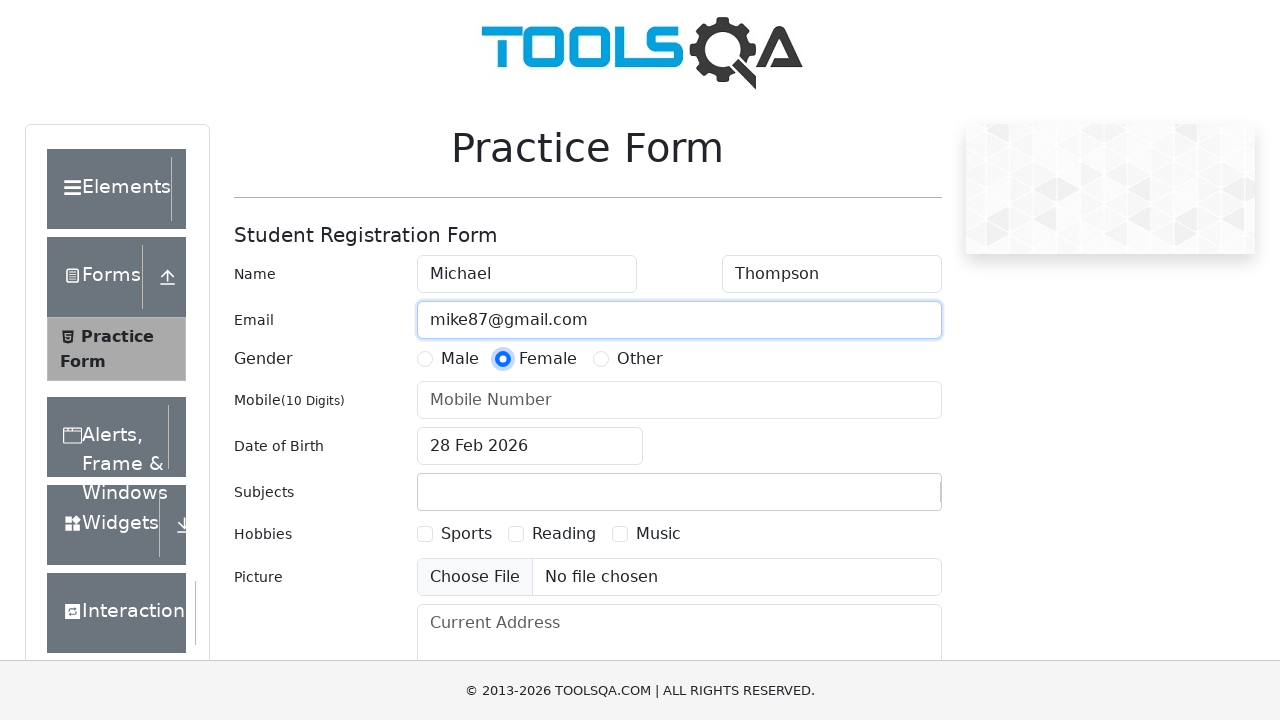

Filled phone number field with '987654321' (9 digits - intentionally short/invalid) on #userNumber
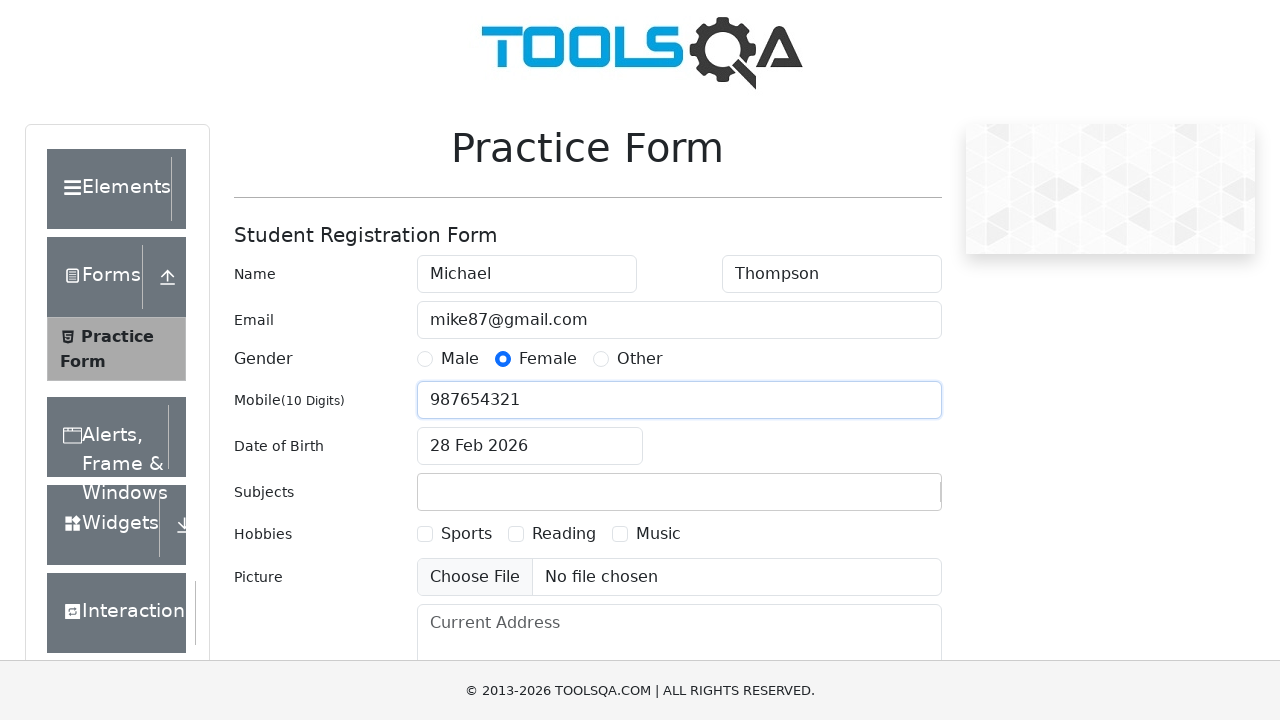

Clicked date of birth input field to open date picker at (530, 446) on #dateOfBirthInput
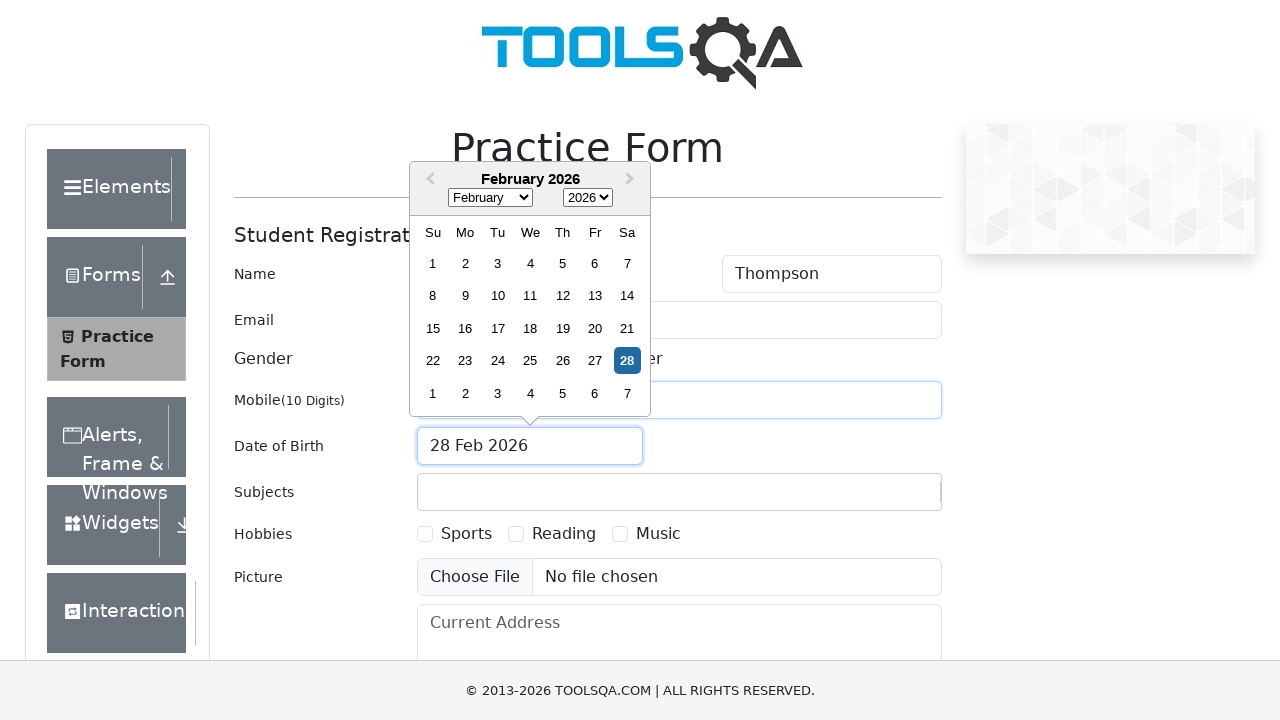

Selected June from month dropdown on .react-datepicker__month-select
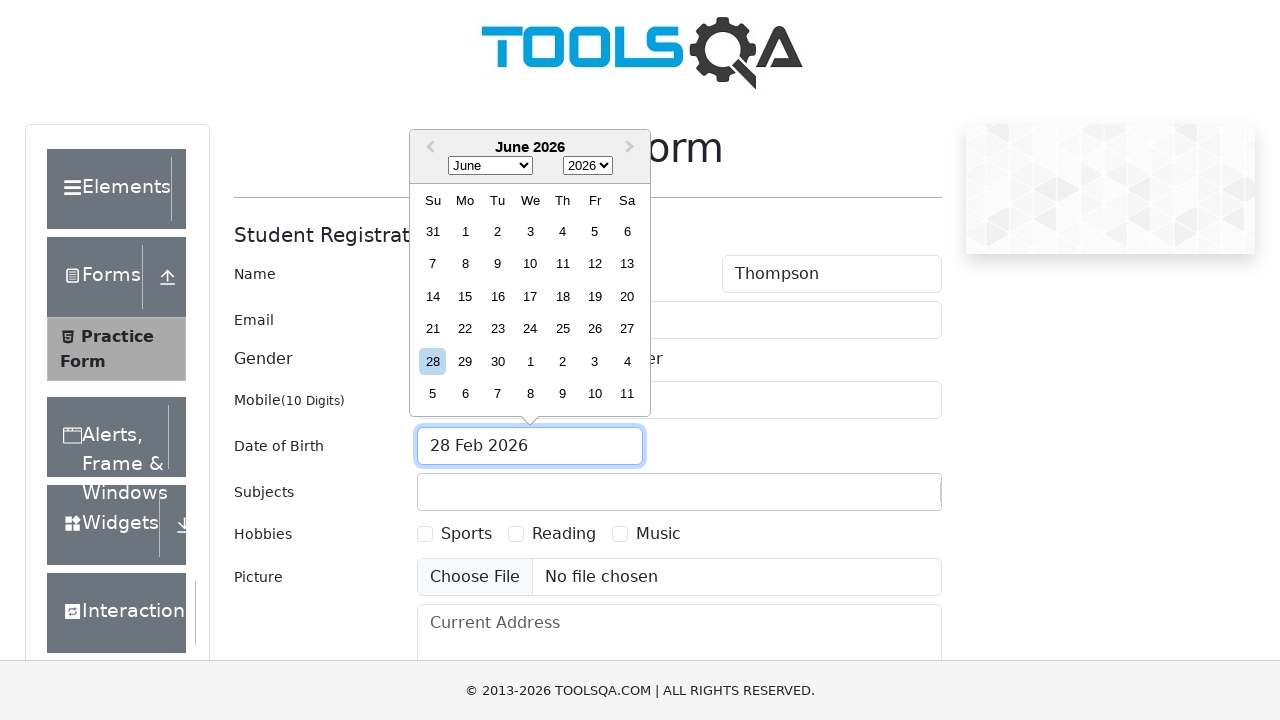

Selected 1914 from year dropdown on .react-datepicker__year-select
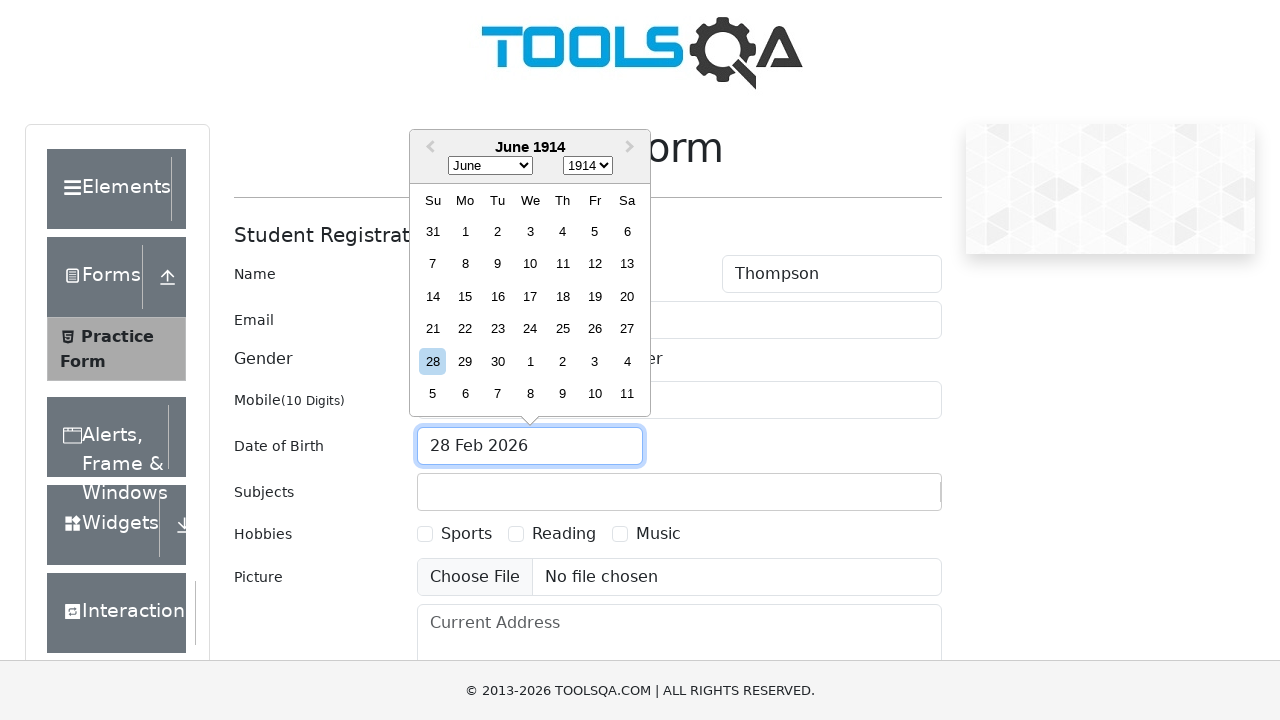

Selected day 2 from date picker at (498, 231) on .react-datepicker__day--002:not(.react-datepicker__day--outside-month)
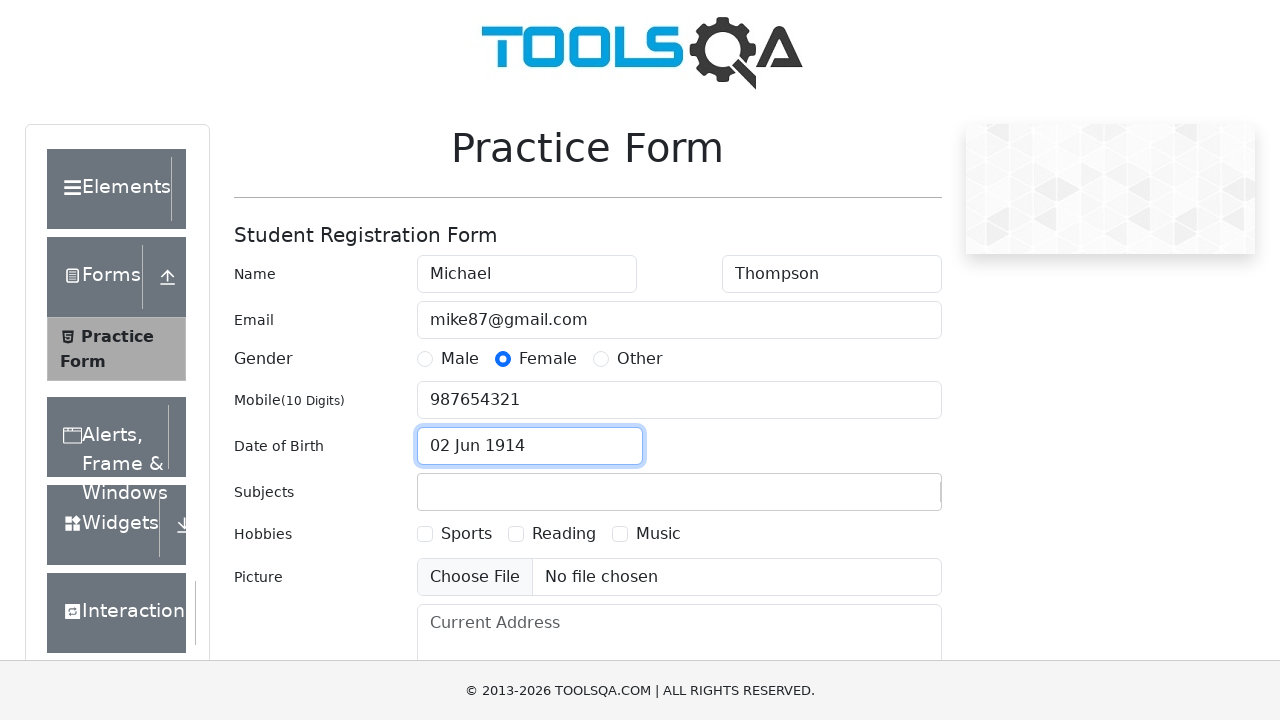

Typed 'i' in subjects input field on #subjectsInput
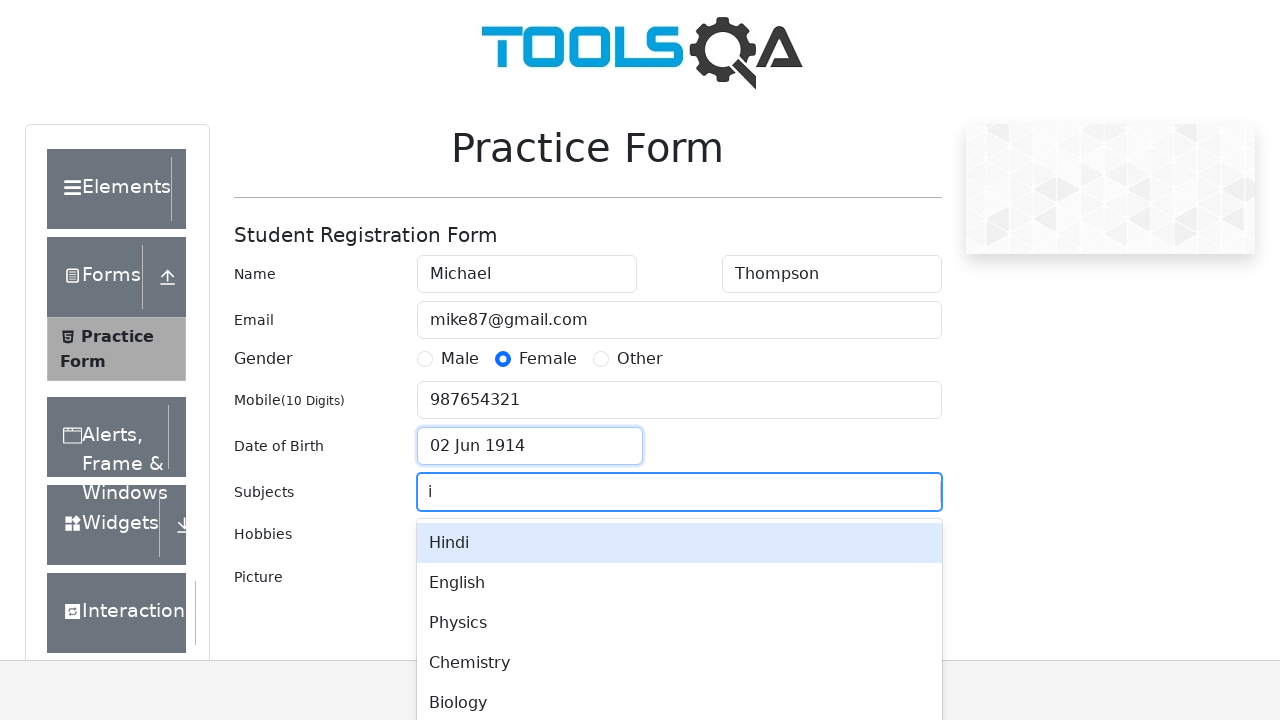

Selected 'History' from subjects dropdown at (679, 427) on .subjects-auto-complete__menu-list >> text=History
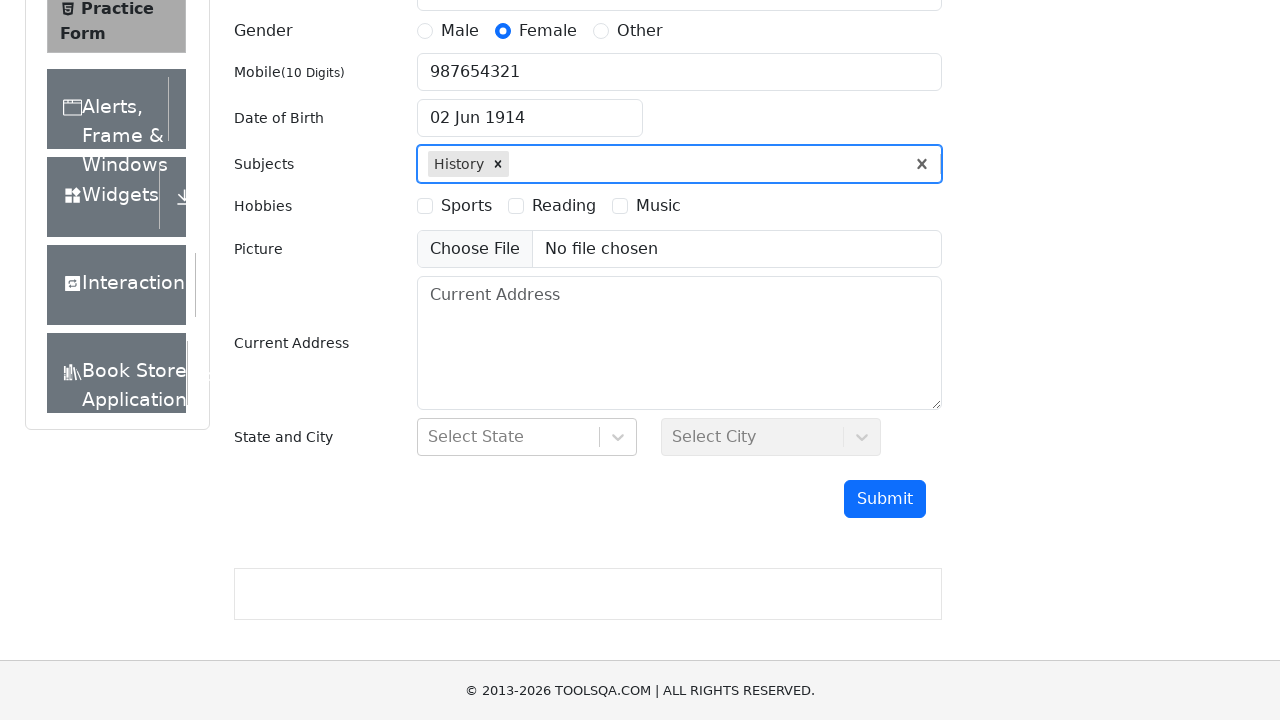

Typed 'i' in subjects input field again on #subjectsInput
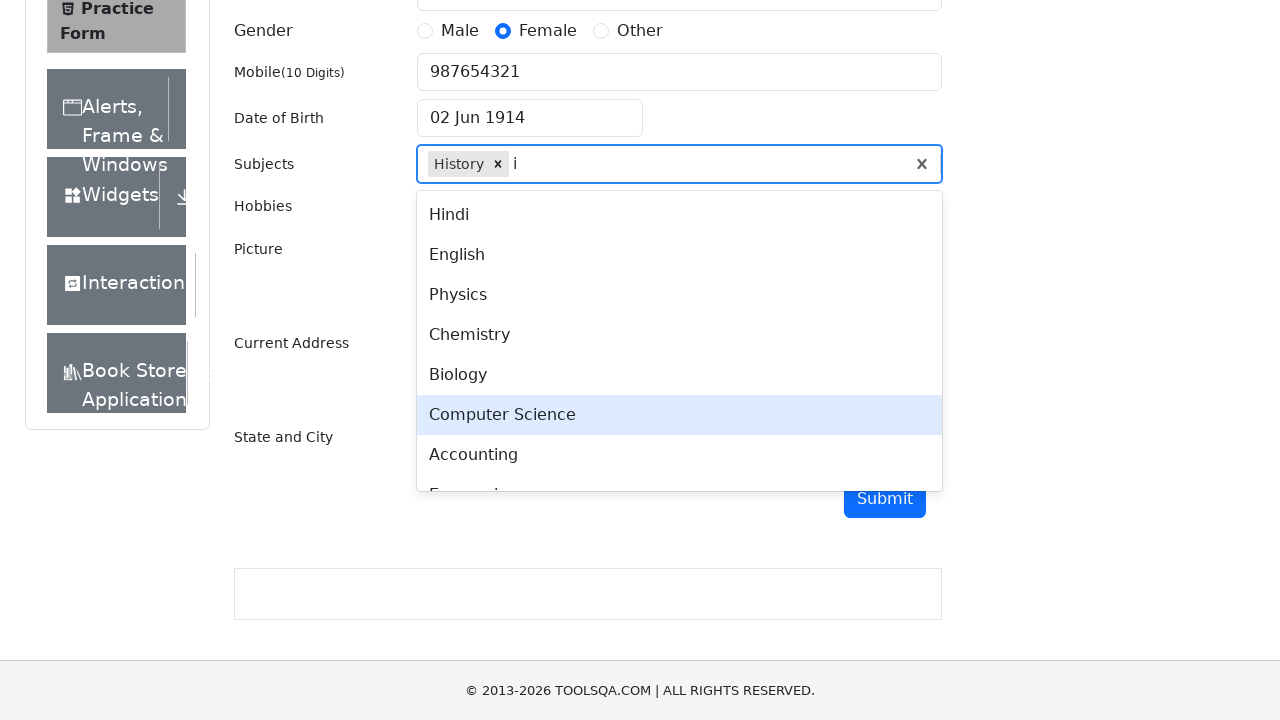

Selected 'English' from subjects dropdown at (679, 255) on .subjects-auto-complete__menu-list >> text=English
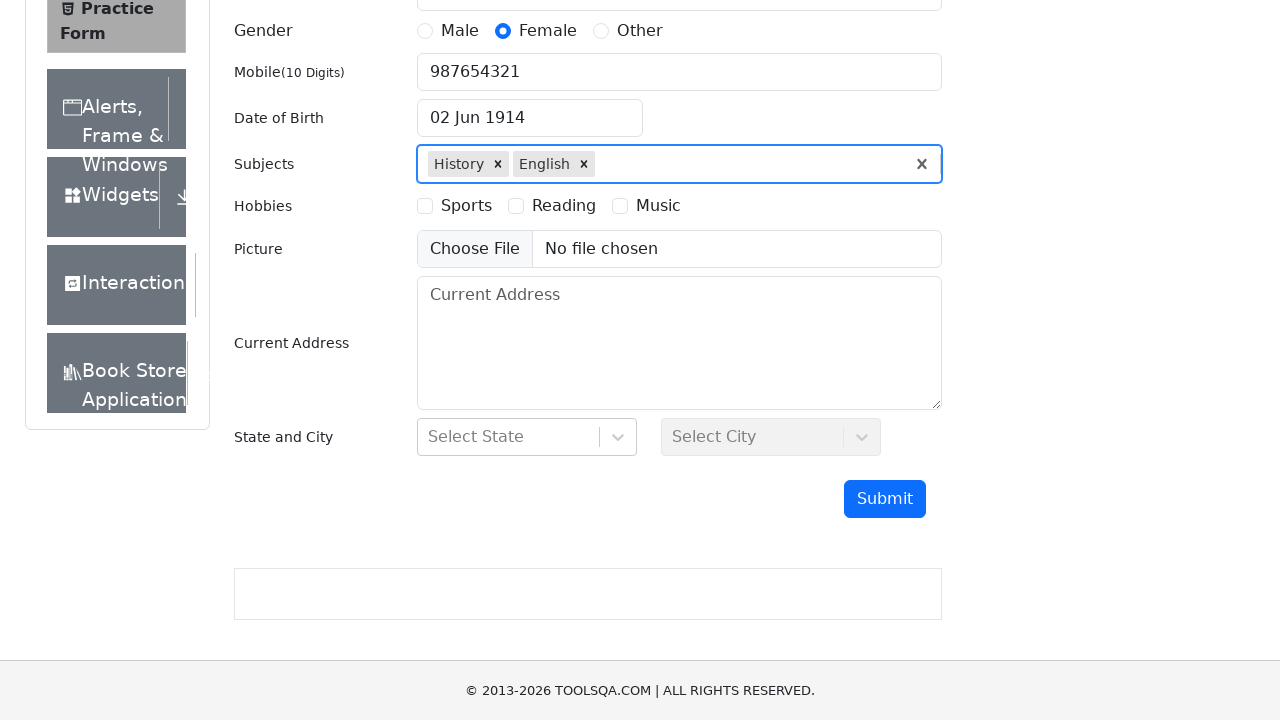

Typed 's' in subjects input field on #subjectsInput
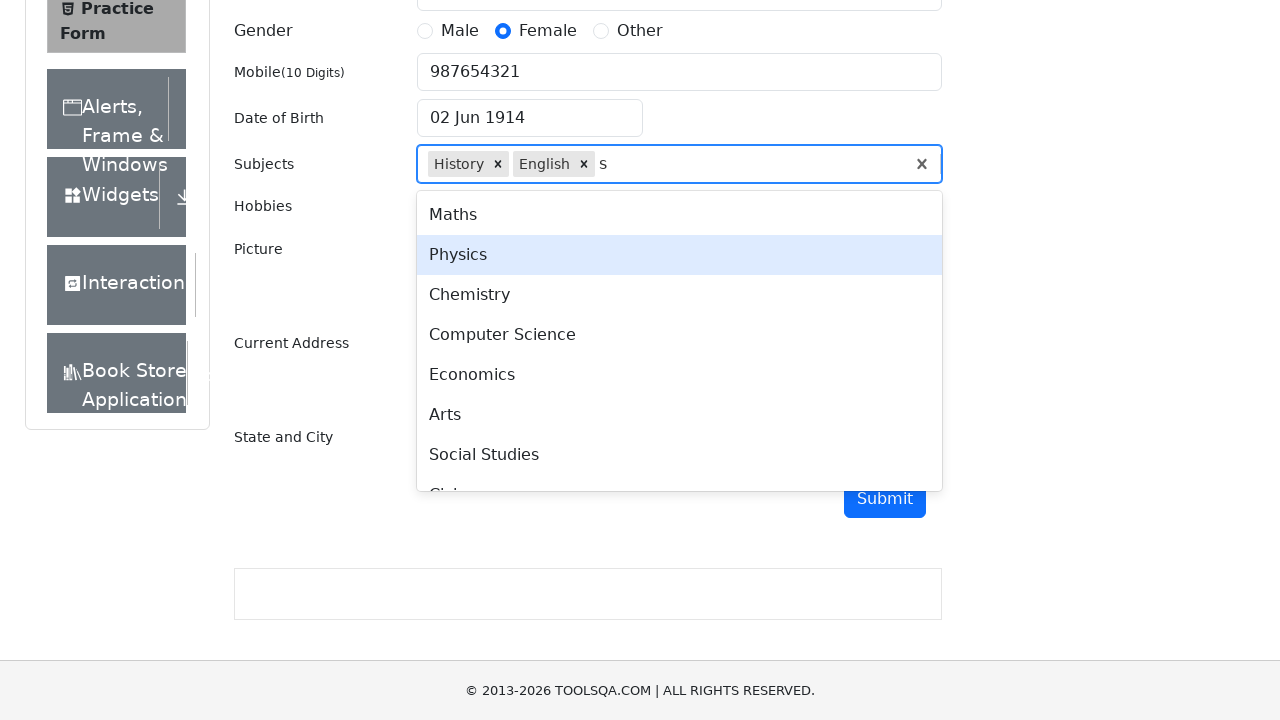

Selected 'Arts' from subjects dropdown at (679, 415) on .subjects-auto-complete__menu-list >> text=Arts
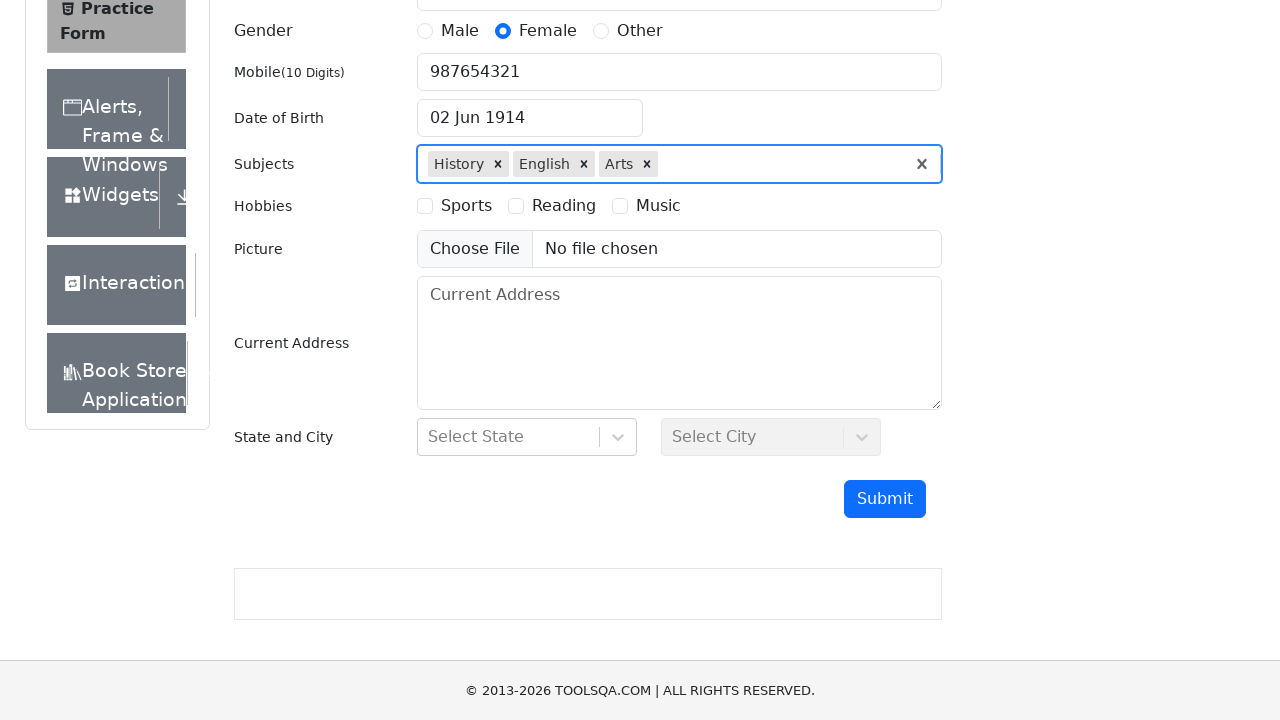

Selected 'Reading' hobby checkbox at (564, 206) on #hobbiesWrapper >> text=Reading
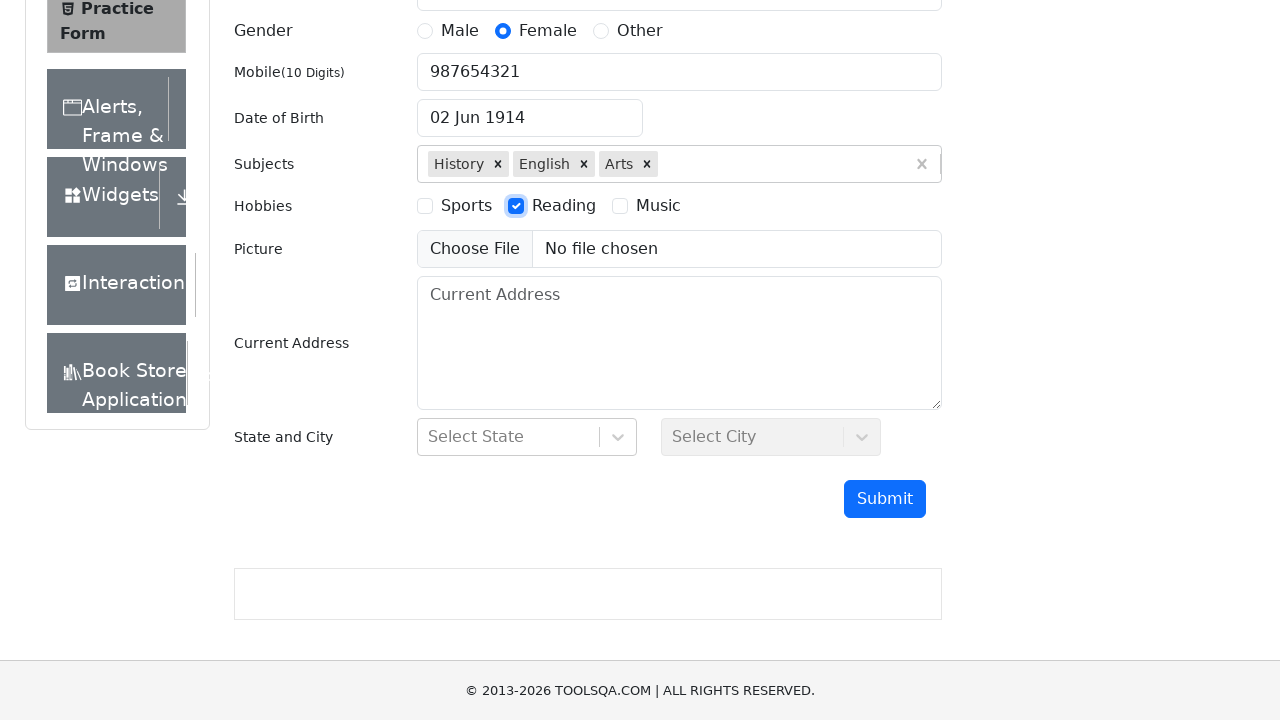

Selected 'Music' hobby checkbox at (658, 206) on #hobbiesWrapper >> text=Music
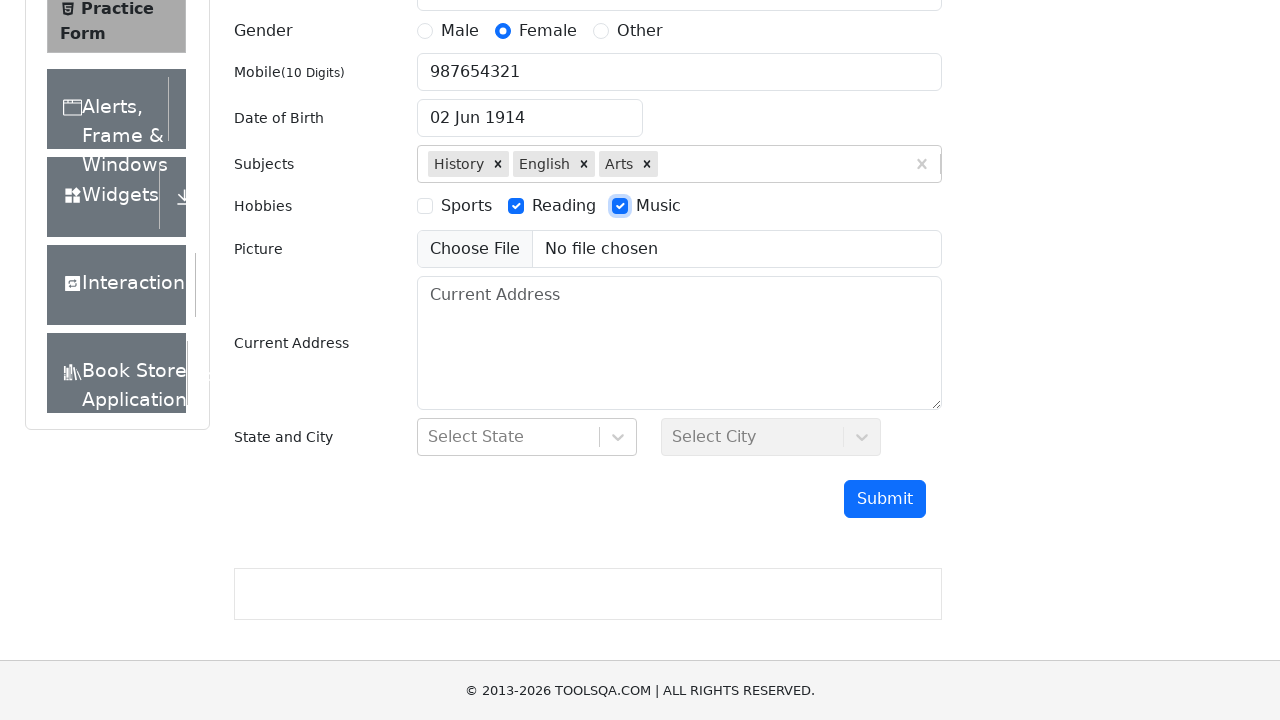

Filled current address field with '1234 Oak Street, Denver, CO 80202' on #currentAddress
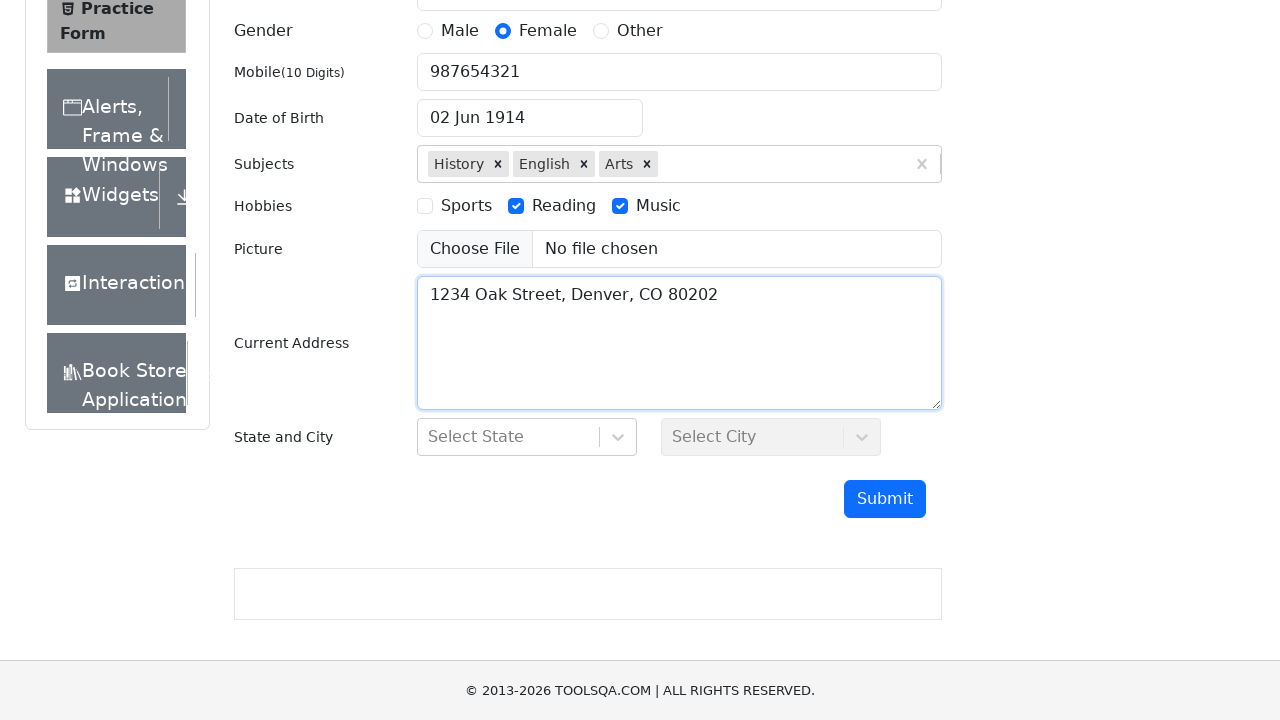

Clicked state dropdown to open state selection at (527, 437) on #state
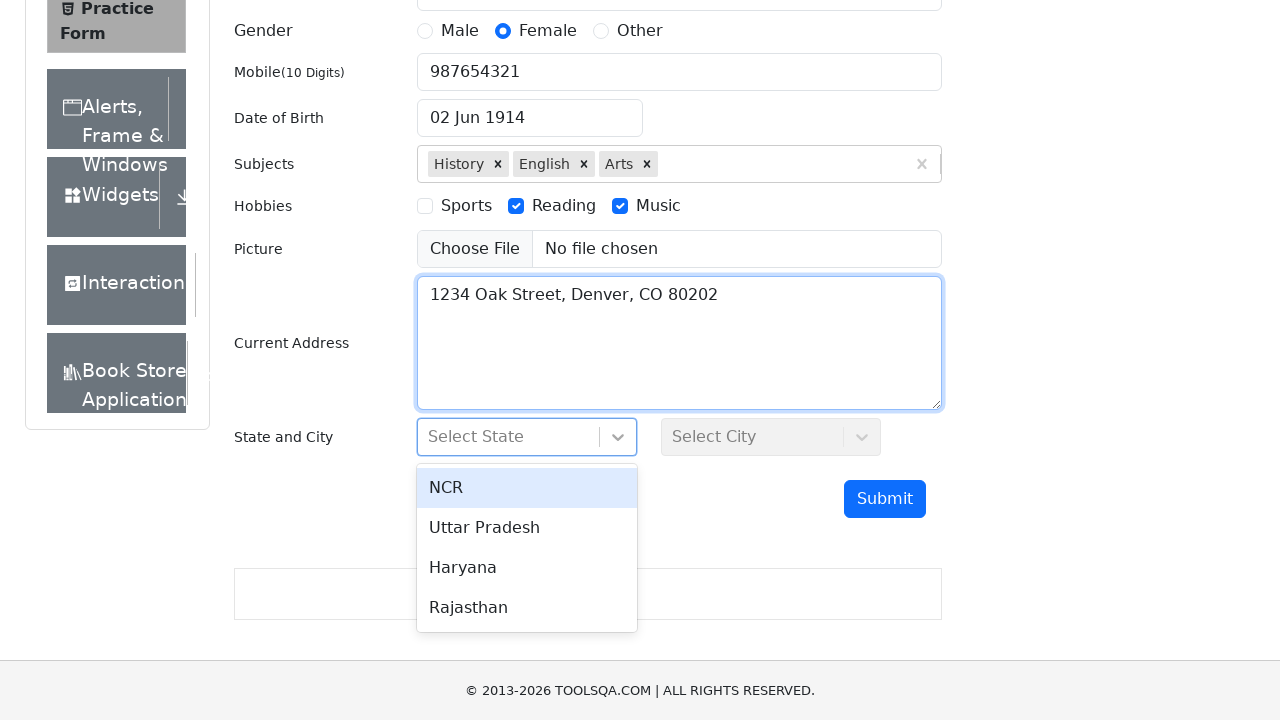

Selected 'Rajasthan' from state dropdown at (527, 608) on #stateCity-wrapper >> text=Rajasthan
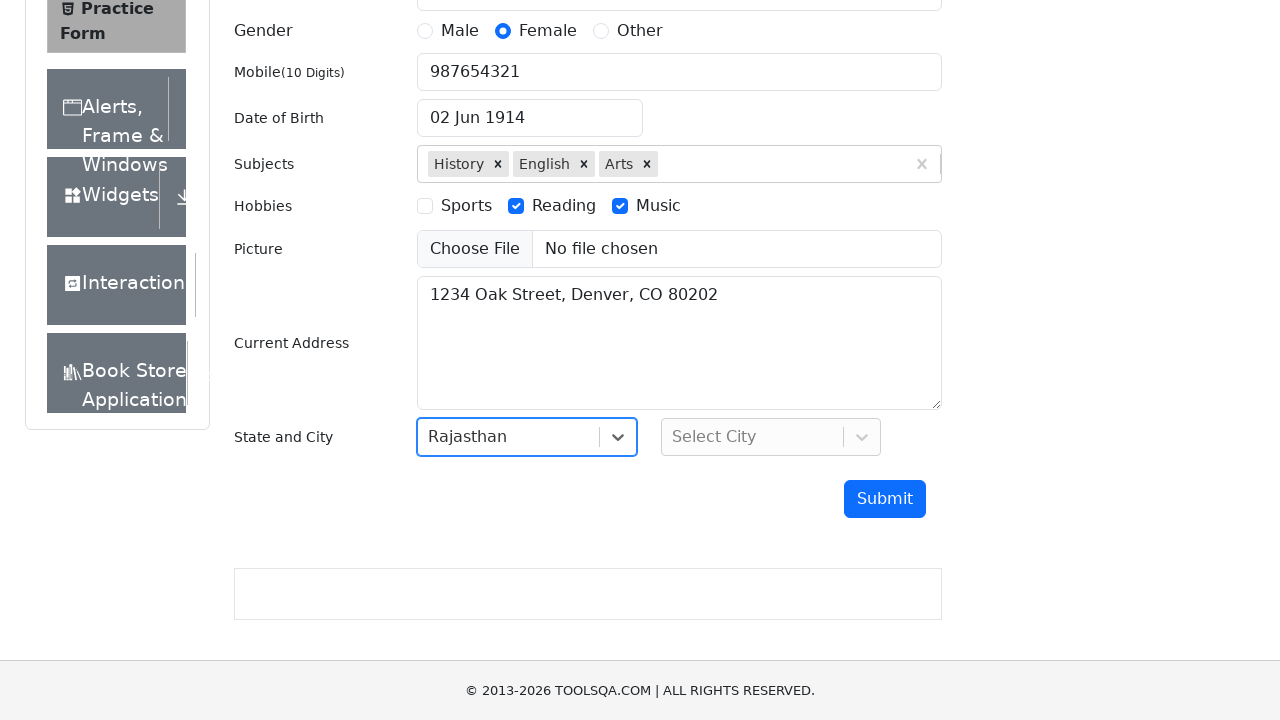

Clicked city dropdown to open city selection at (771, 437) on #city
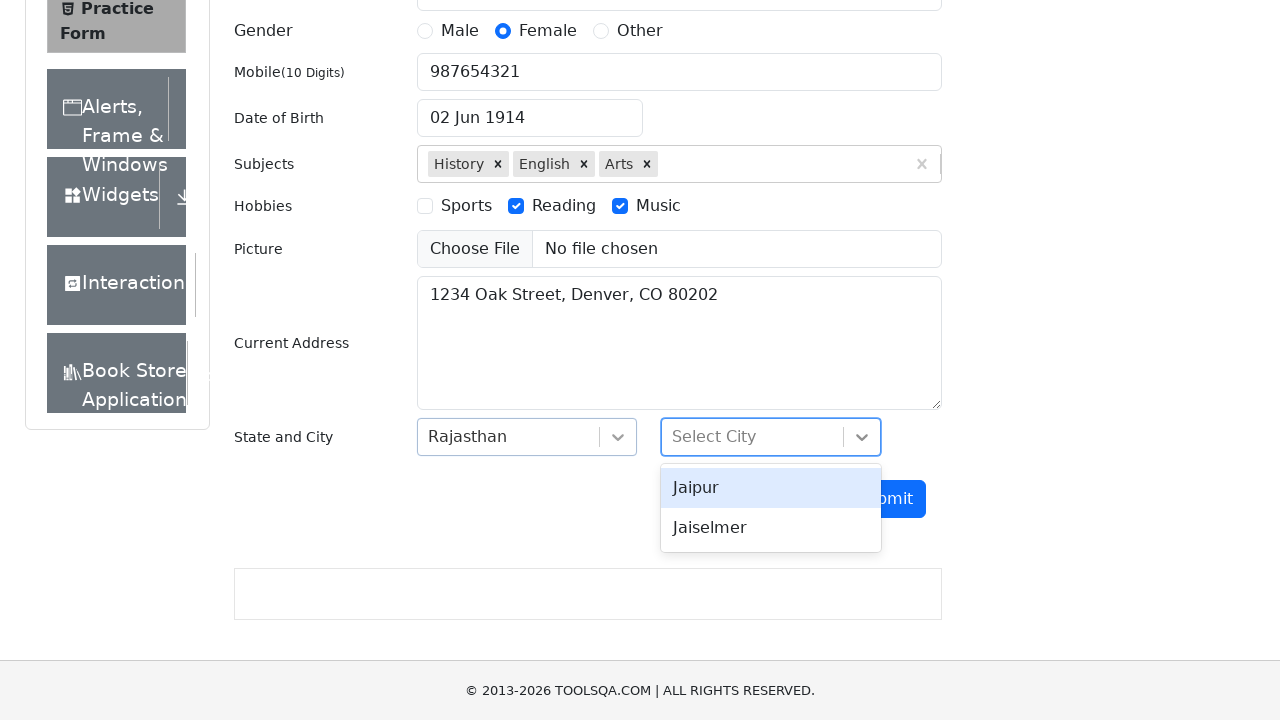

Selected 'Jaiselmer' from city dropdown at (771, 528) on #stateCity-wrapper >> text=Jaiselmer
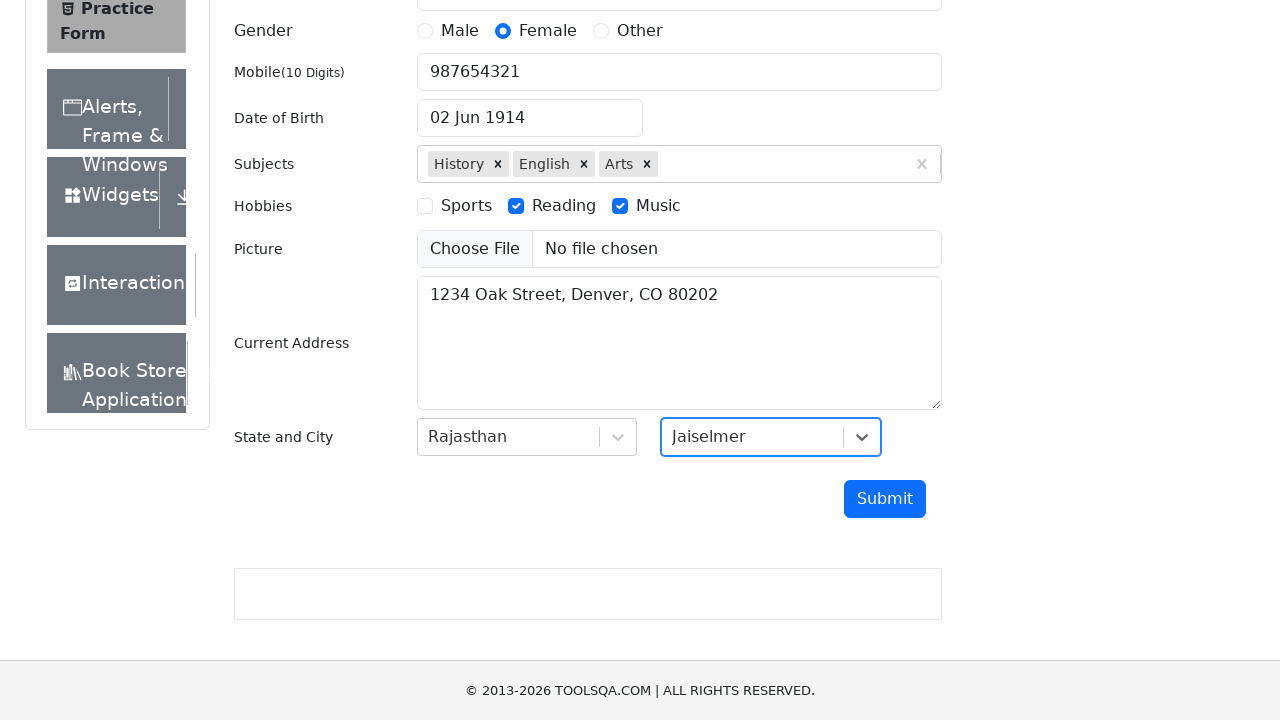

Clicked submit button to attempt form submission with invalid phone number at (885, 499) on #submit
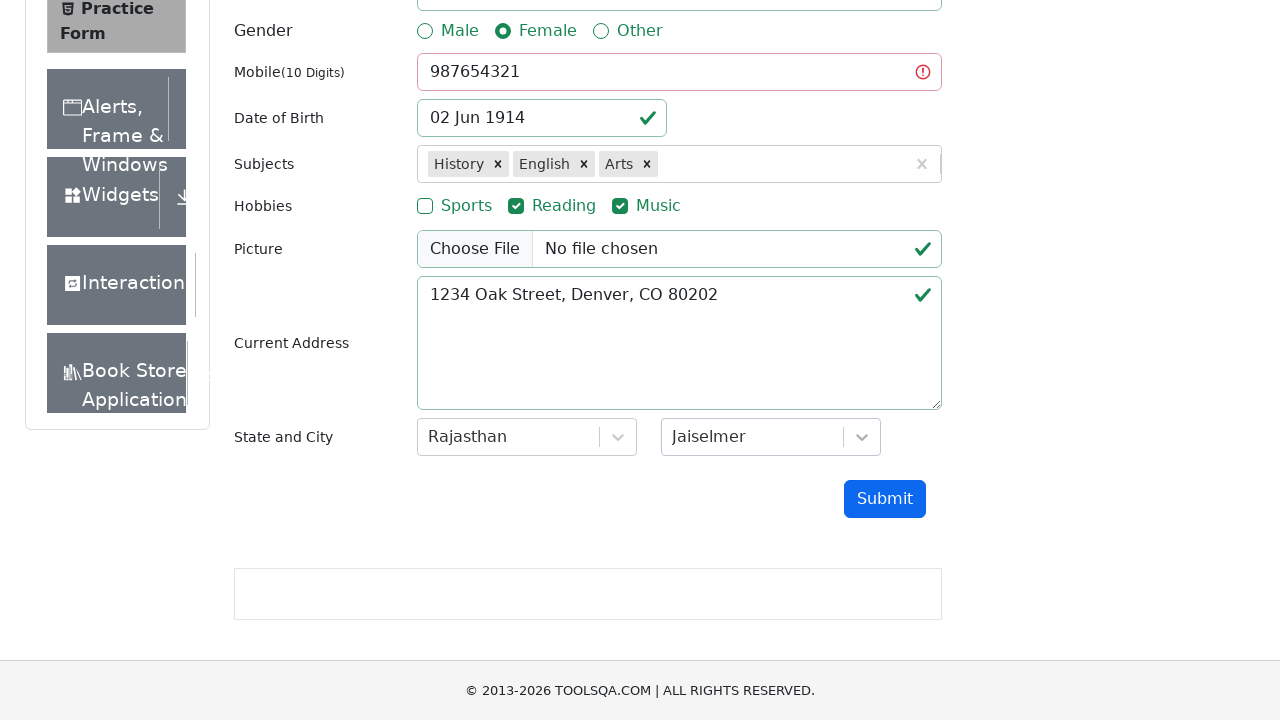

Waited 1000ms to observe form validation behavior with short phone number
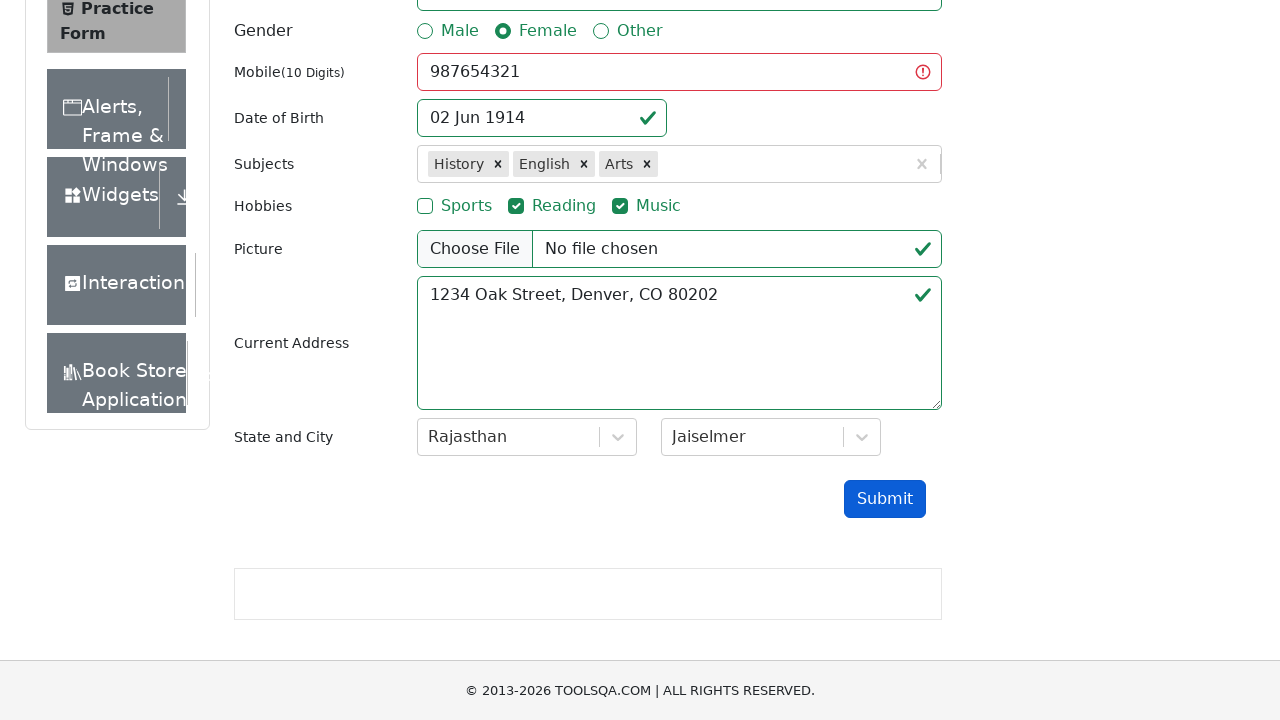

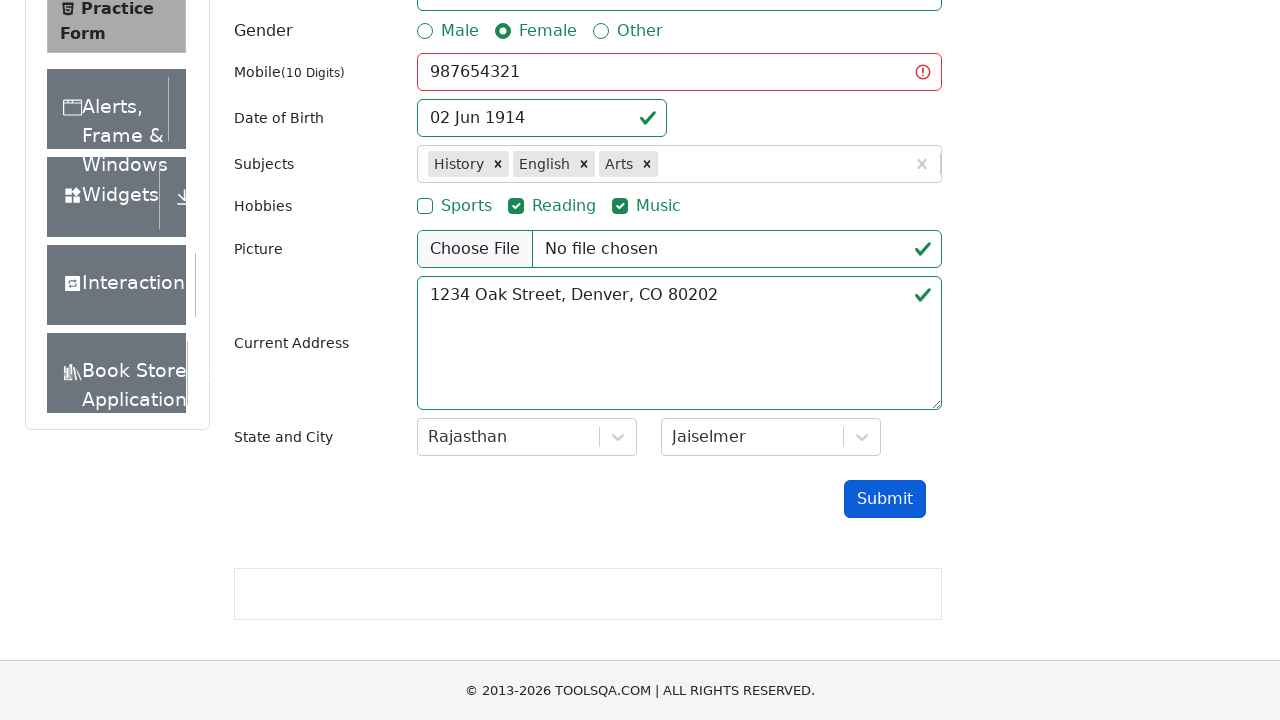